Tests a To-Do application by navigating to the app, checking off items, adding a new todo item, and archiving completed items while verifying the list counts at each step.

Starting URL: http://crossbrowsertesting.github.io/

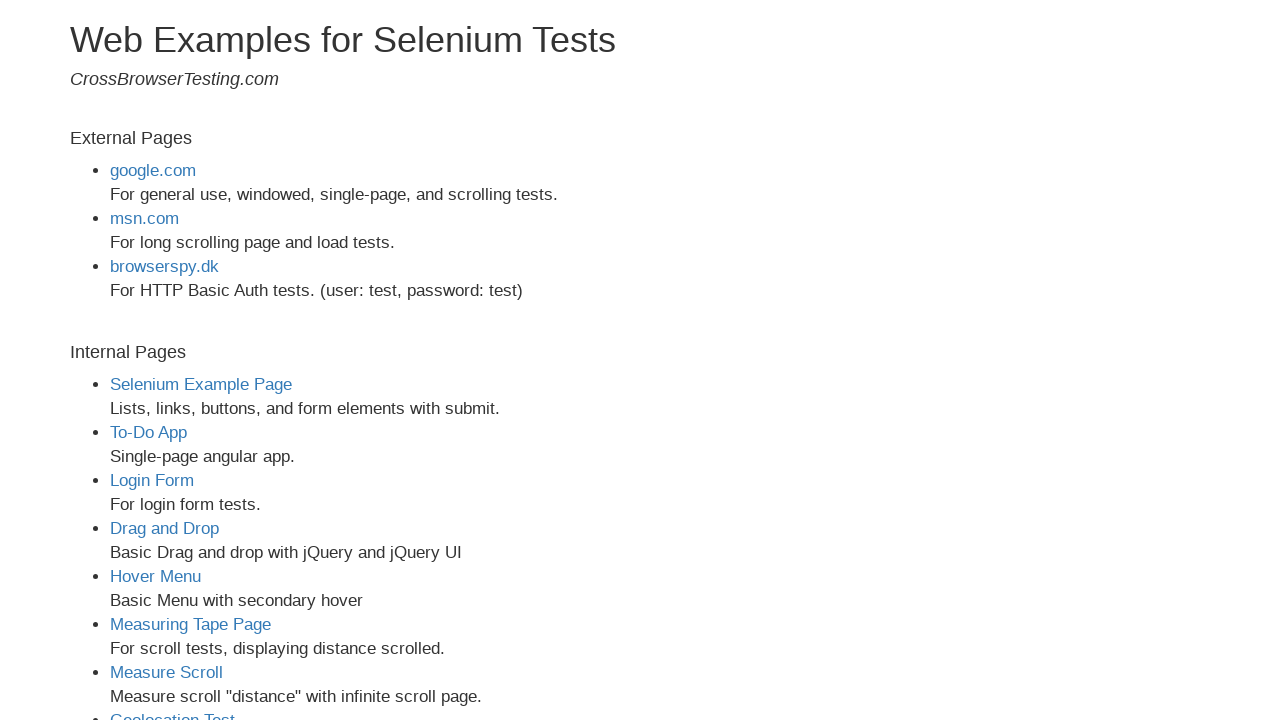

Clicked on the To-Do App link at (148, 432) on a[href='todo-app.html']
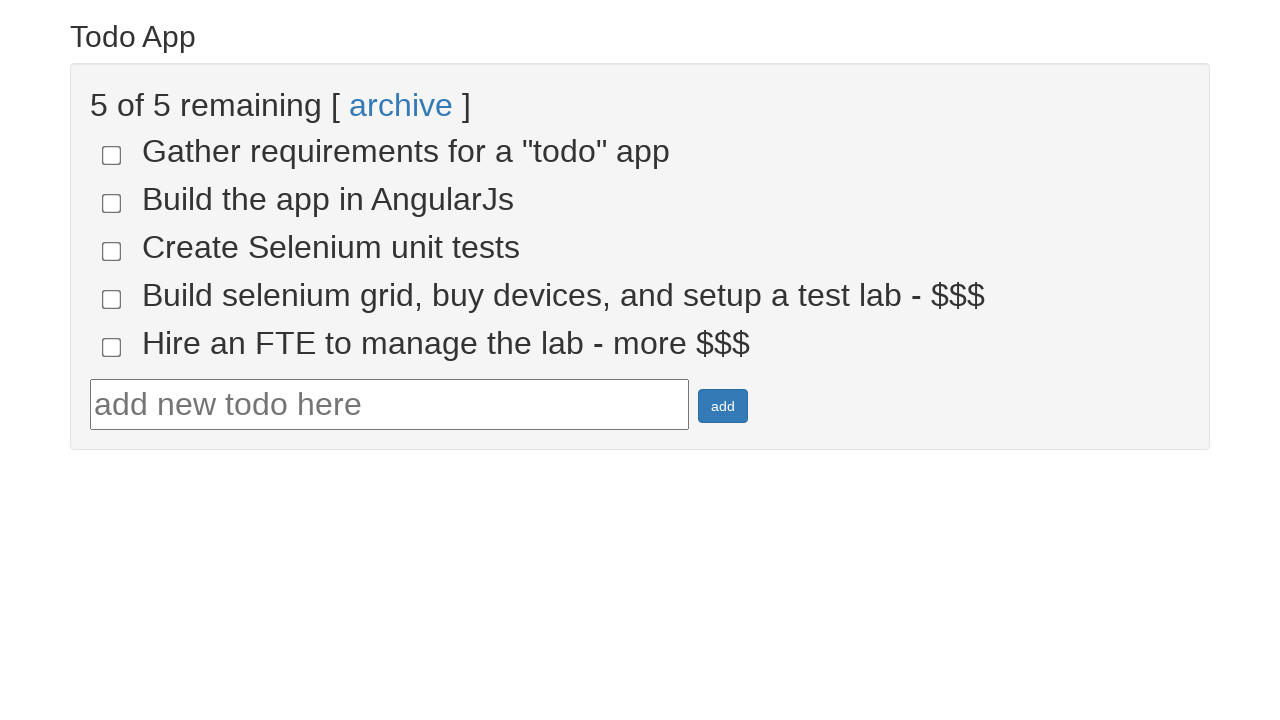

Checked todo-4 checkbox at (112, 299) on input[name='todo-4']
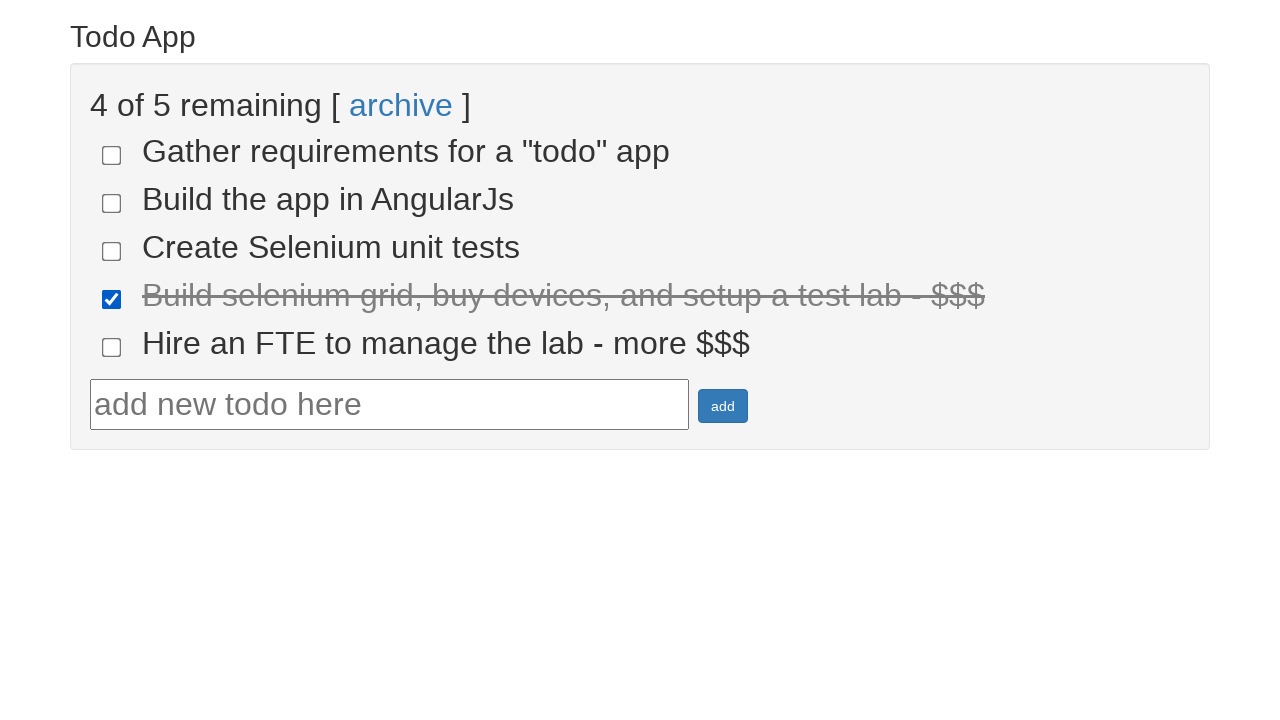

Checked todo-5 checkbox at (112, 347) on input[name='todo-5']
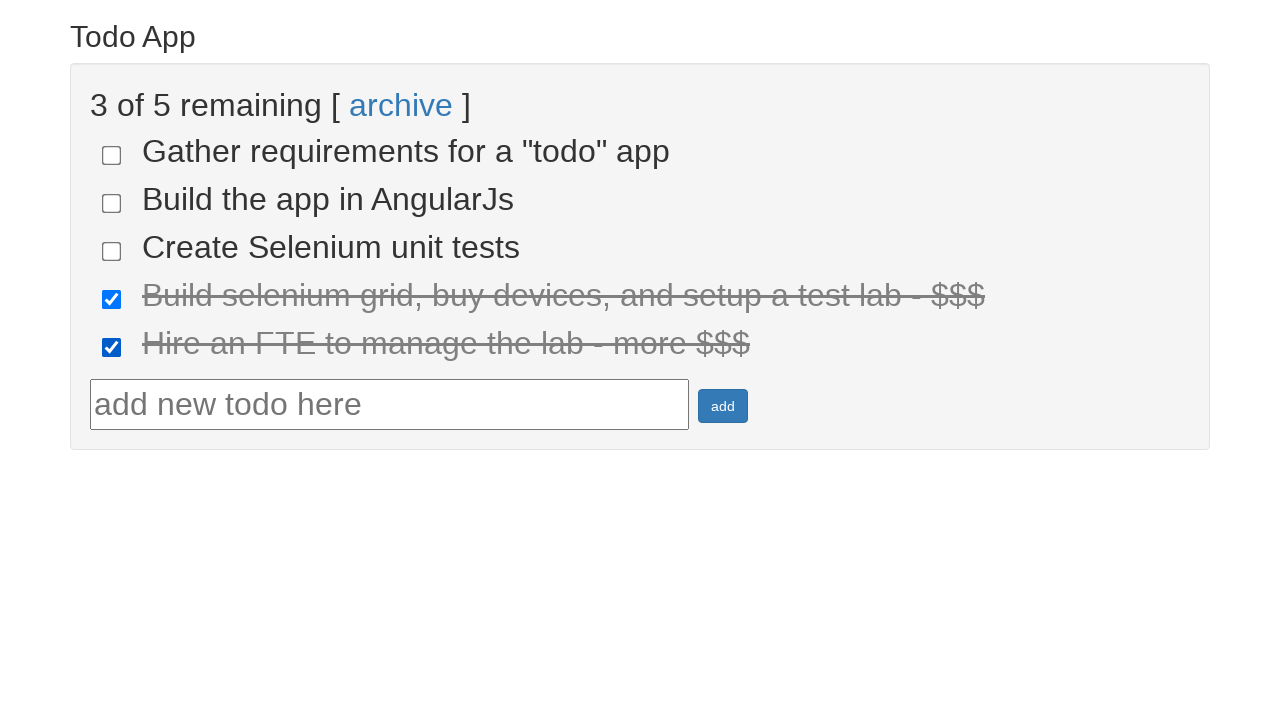

Verified that 2 items are marked as done
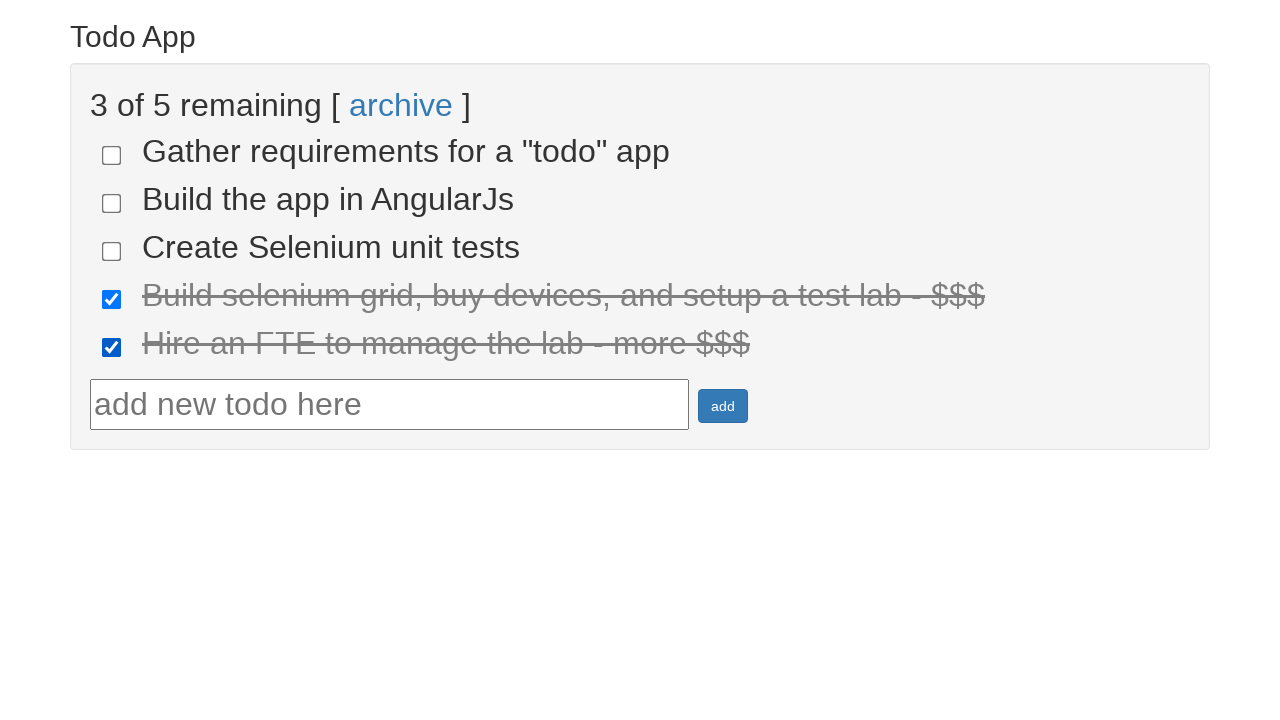

Filled todo input field with 'running' on #todotext
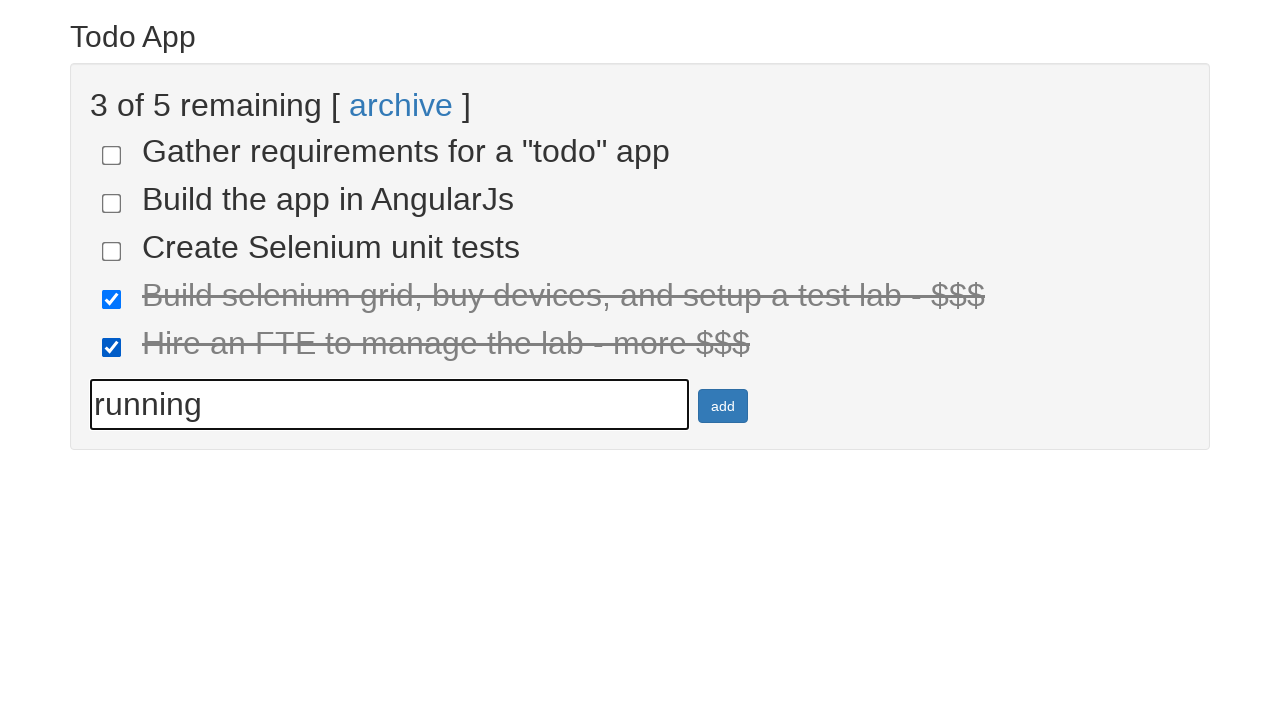

Pressed Enter to add the new todo item on #todotext
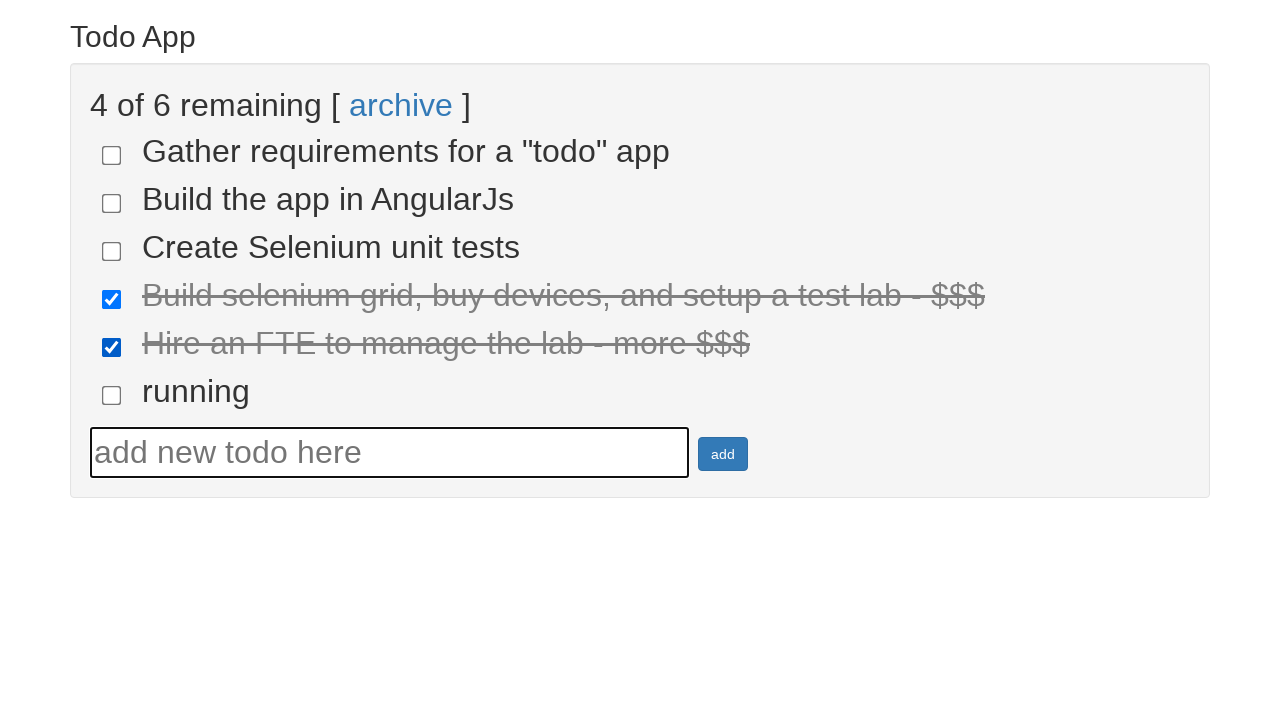

New todo item appeared in the list
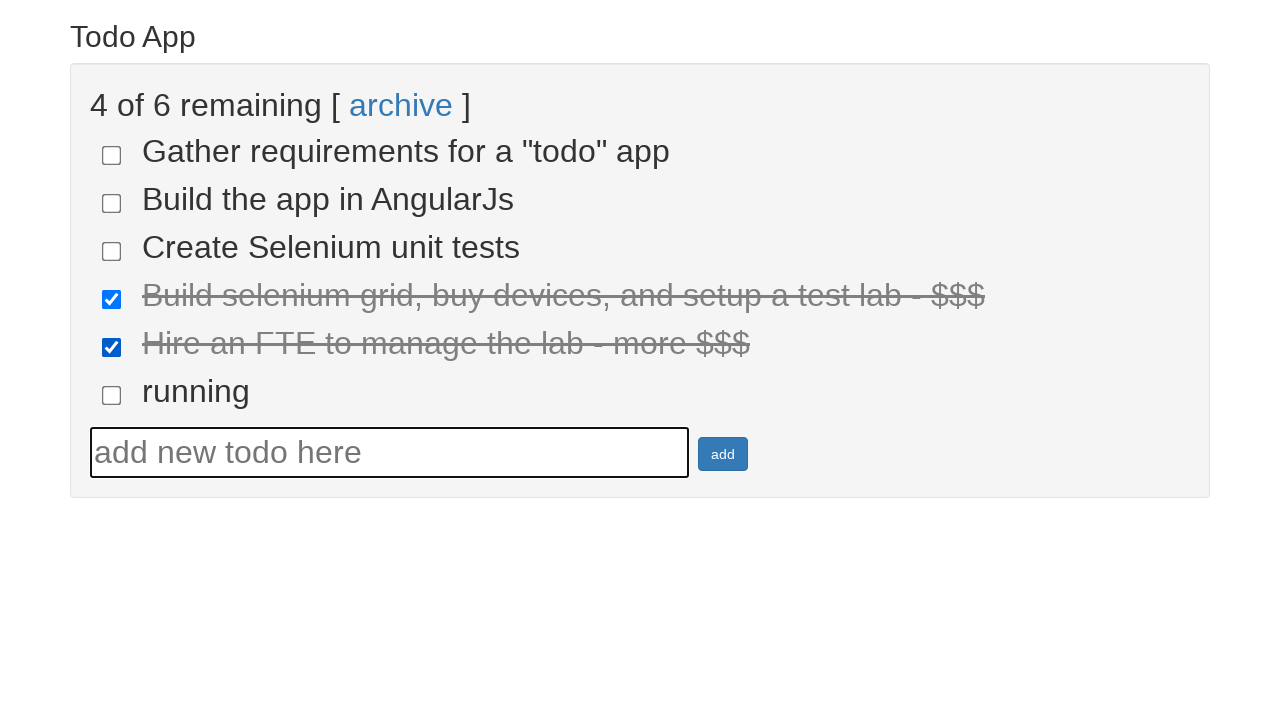

Verified that the new todo item is visible
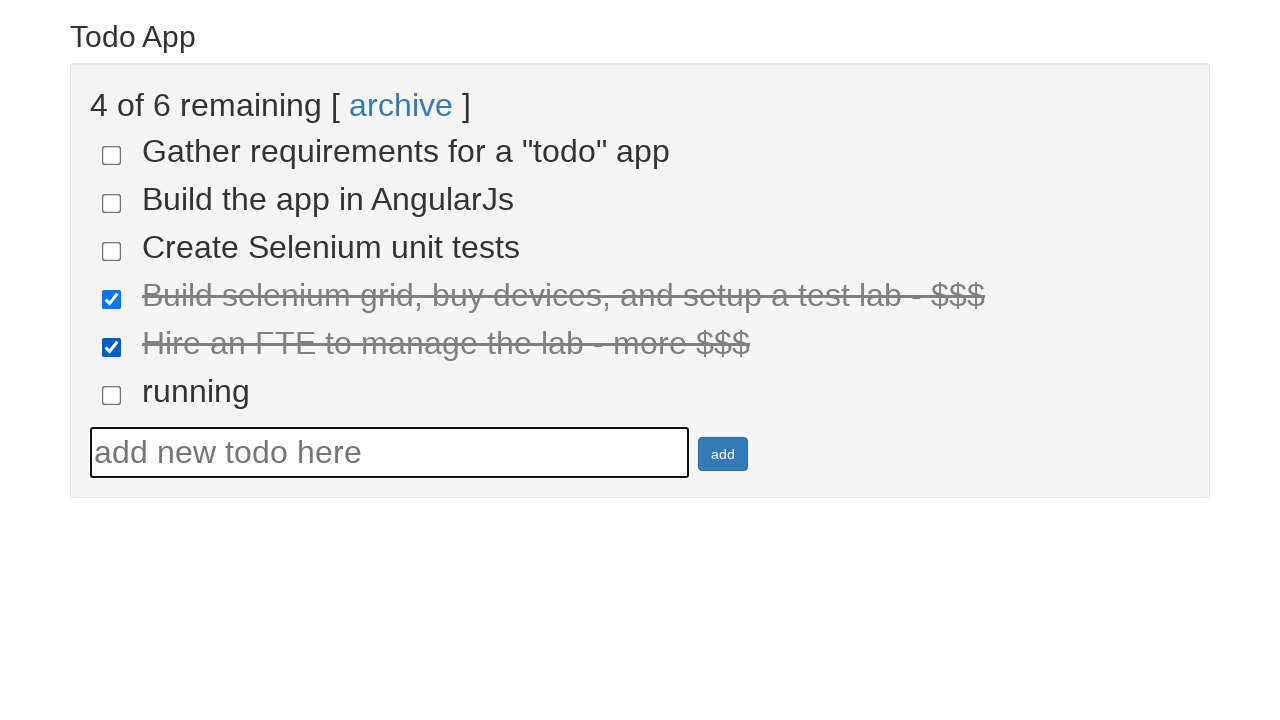

Clicked archive link to archive completed todos at (401, 105) on a[ng-click='todoList.archive()']
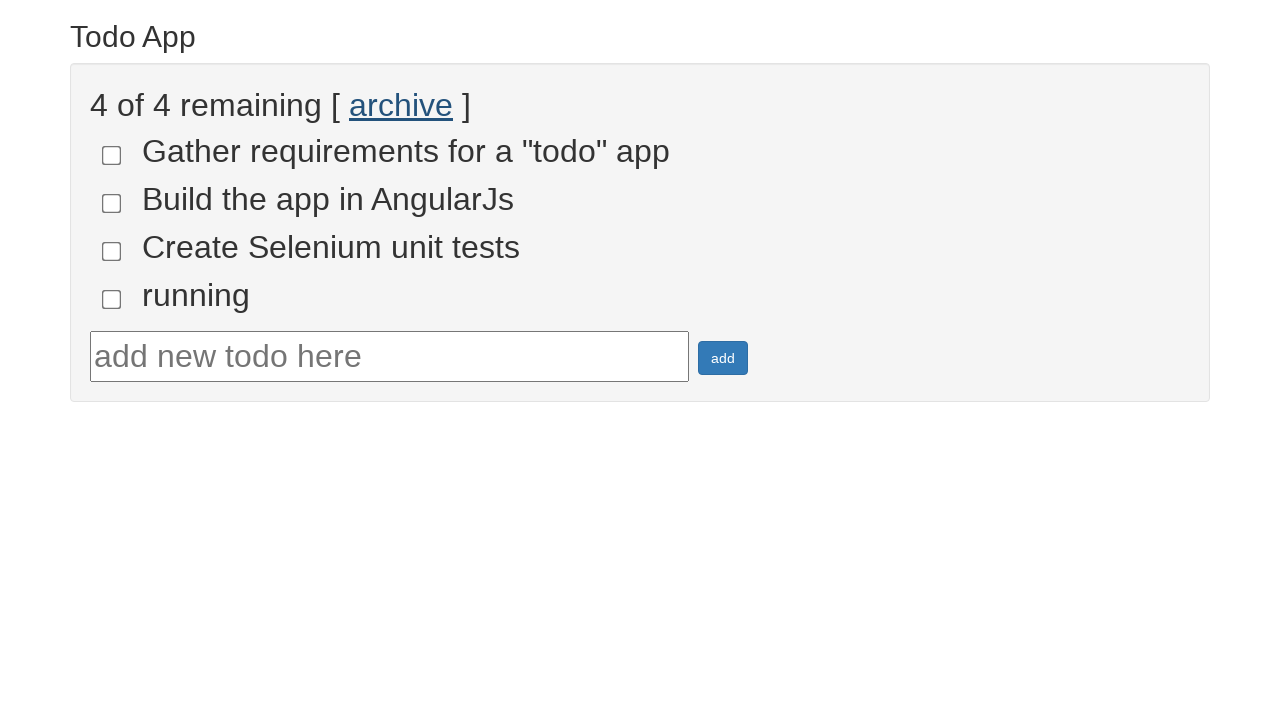

Verified that 4 items remain after archiving completed todos
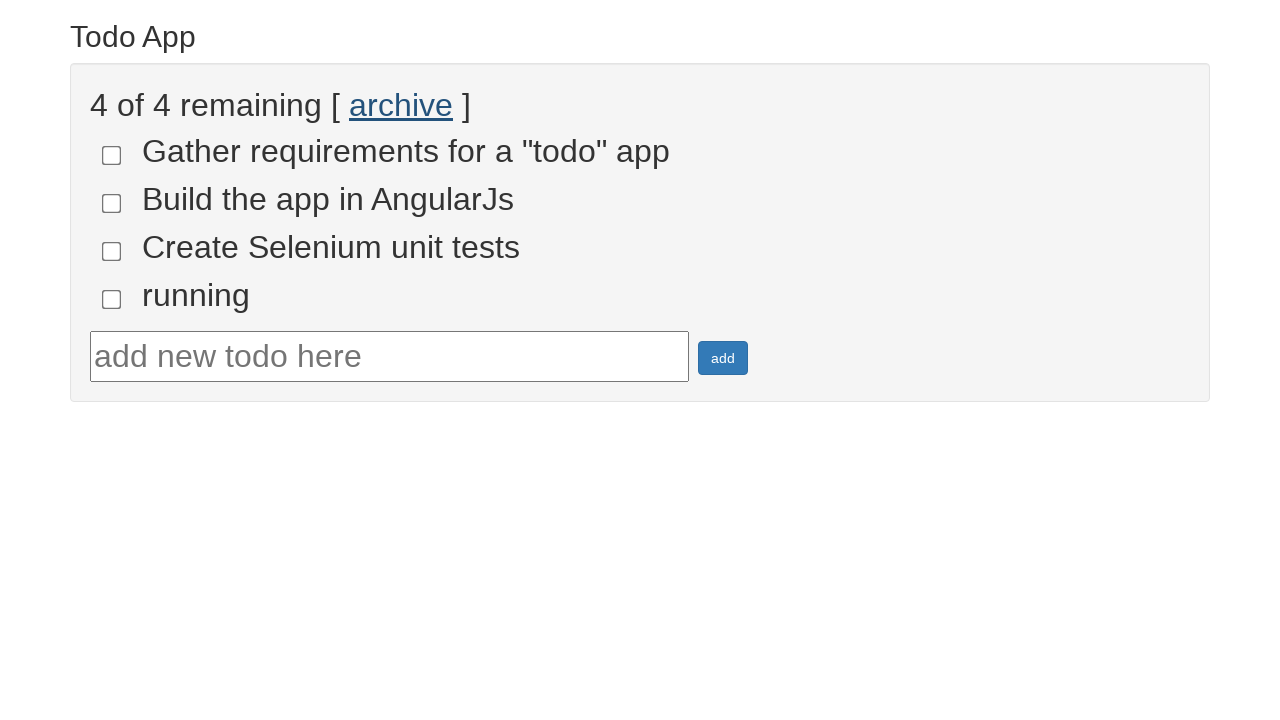

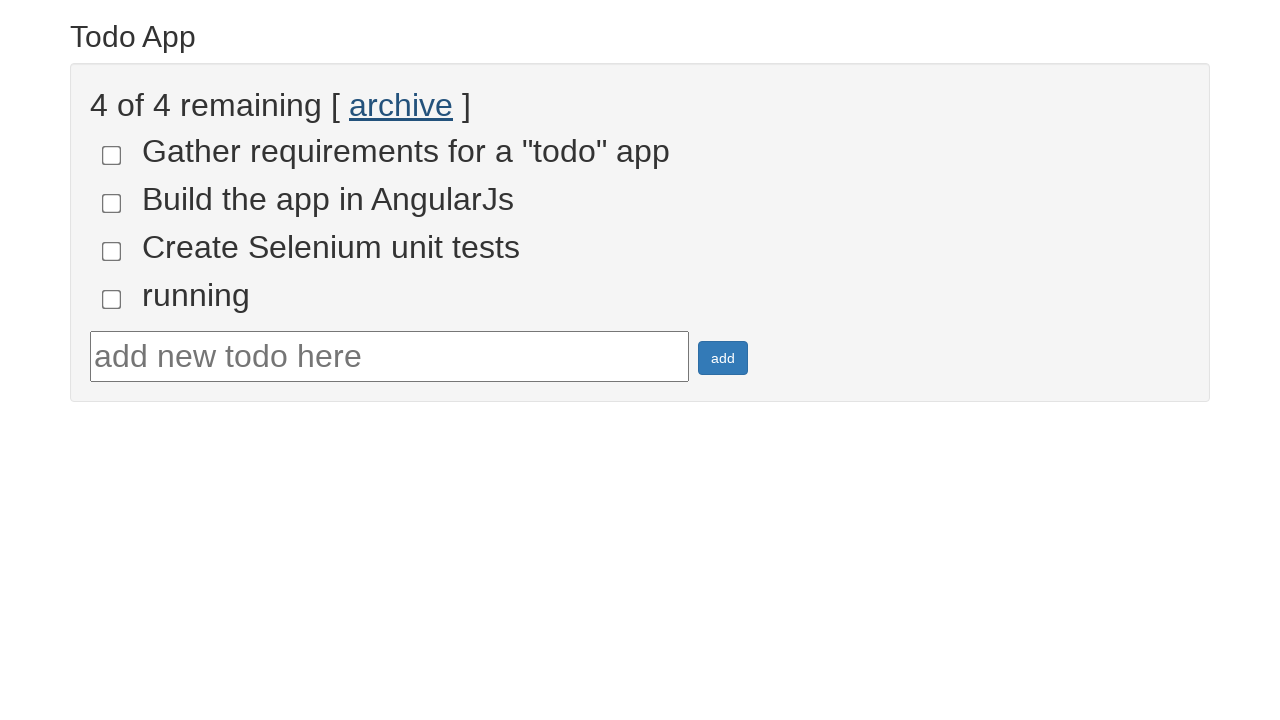